Tests opting out of A/B tests by adding an opt-out cookie before visiting the A/B test page, then navigating to verify the page shows "No A/B Test" heading.

Starting URL: http://the-internet.herokuapp.com

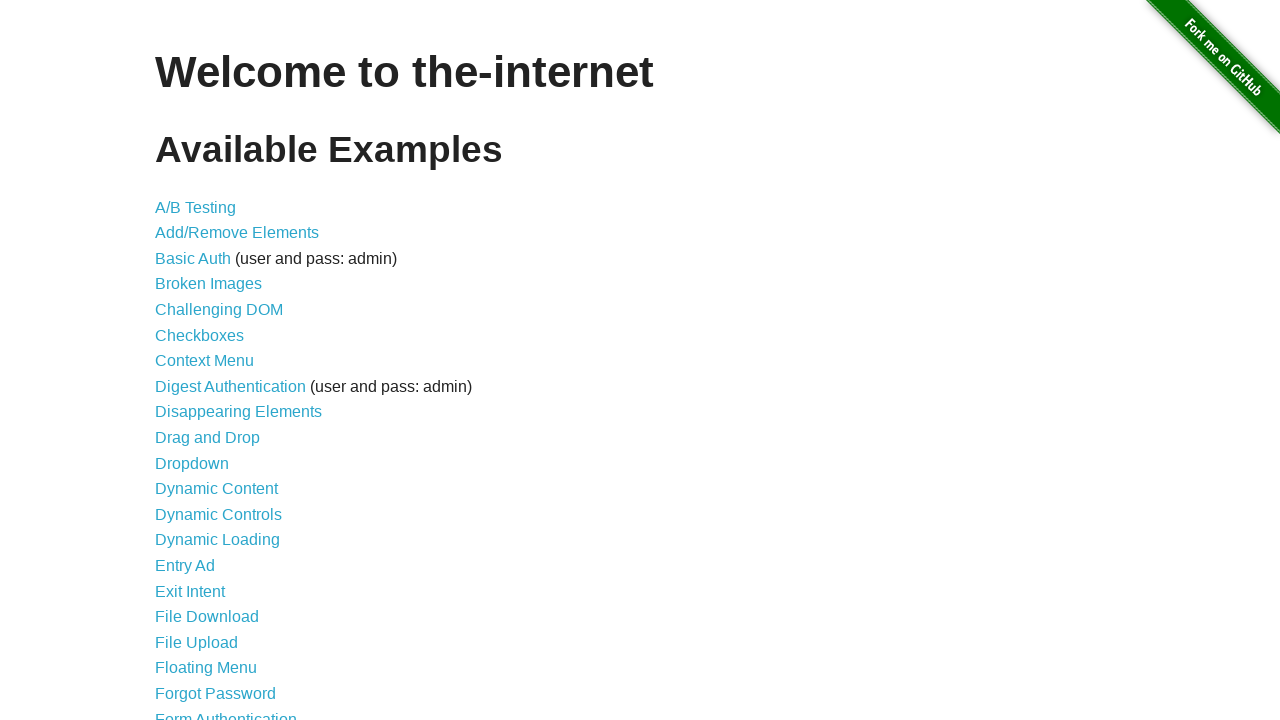

Added optimizelyOptOut cookie to context
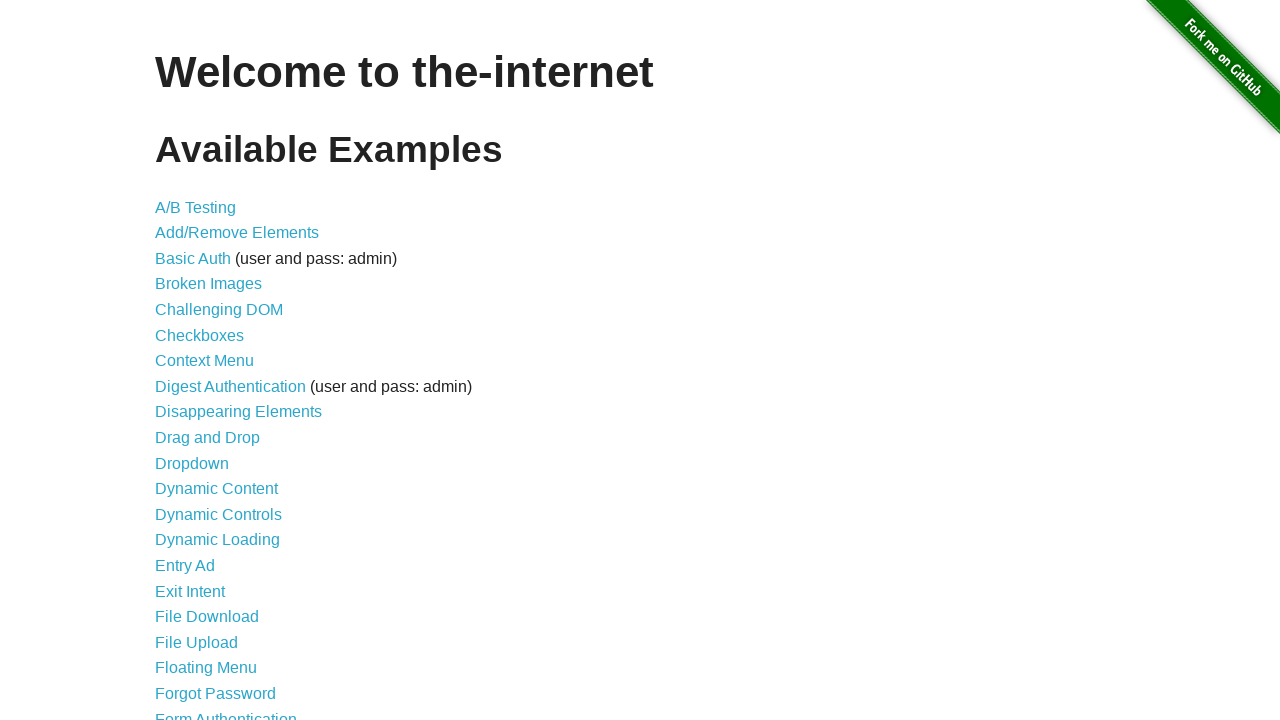

Navigated to A/B test page
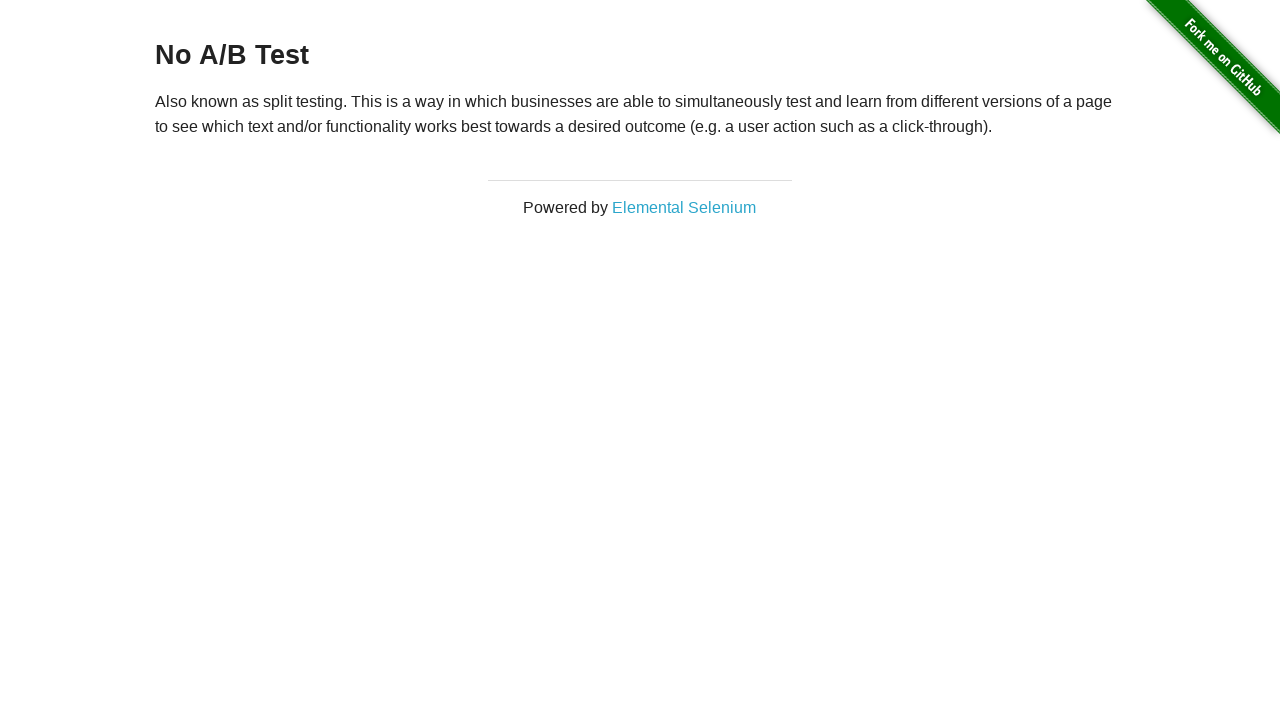

Retrieved h3 heading text
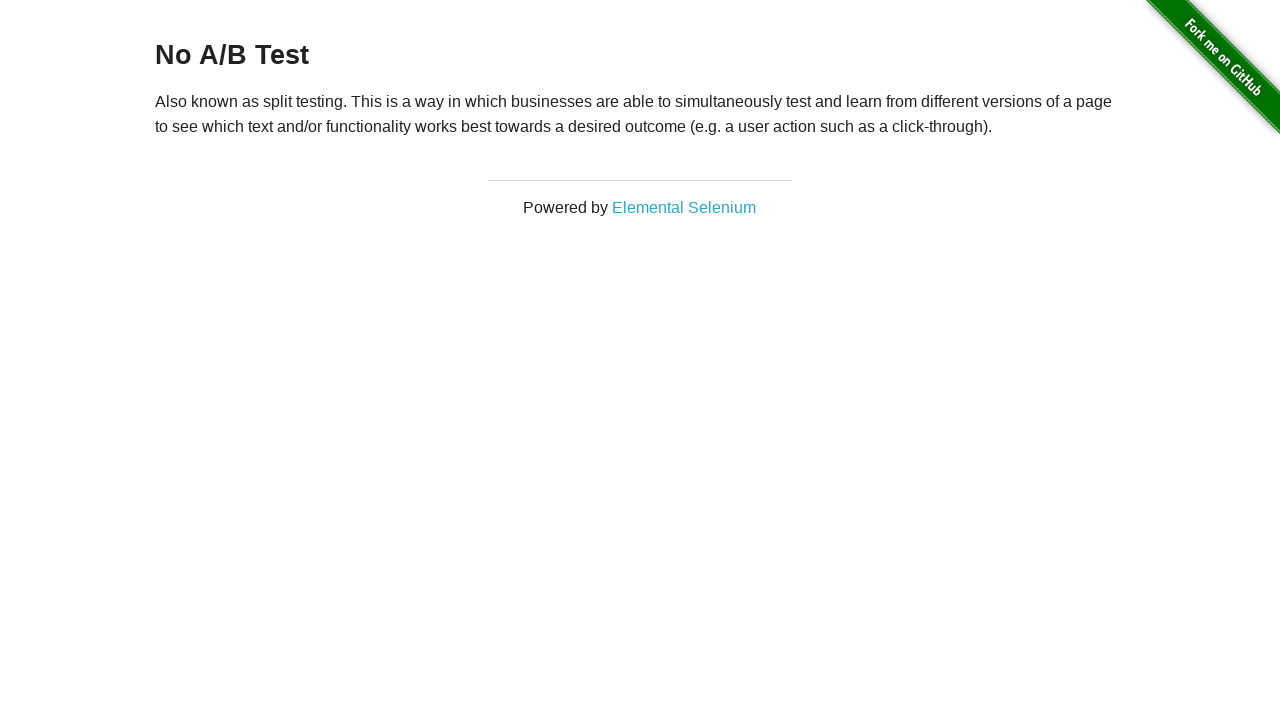

Verified heading starts with 'No A/B Test' - opt-out successful
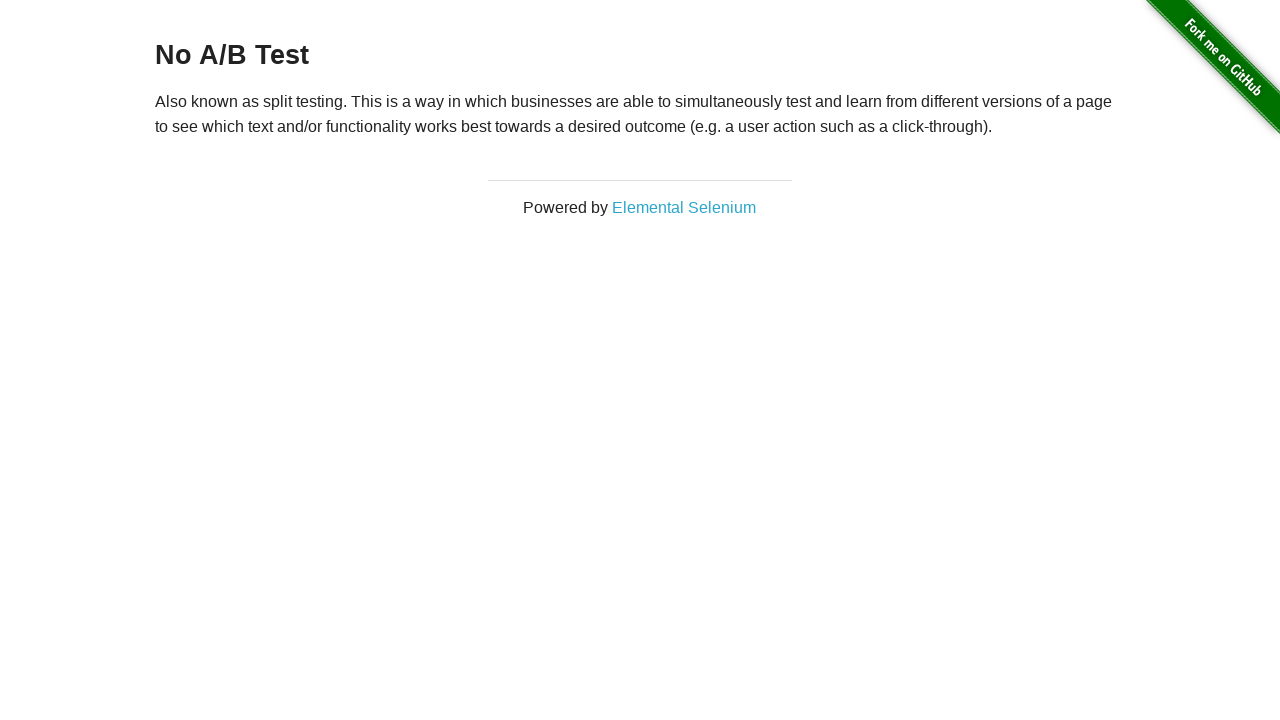

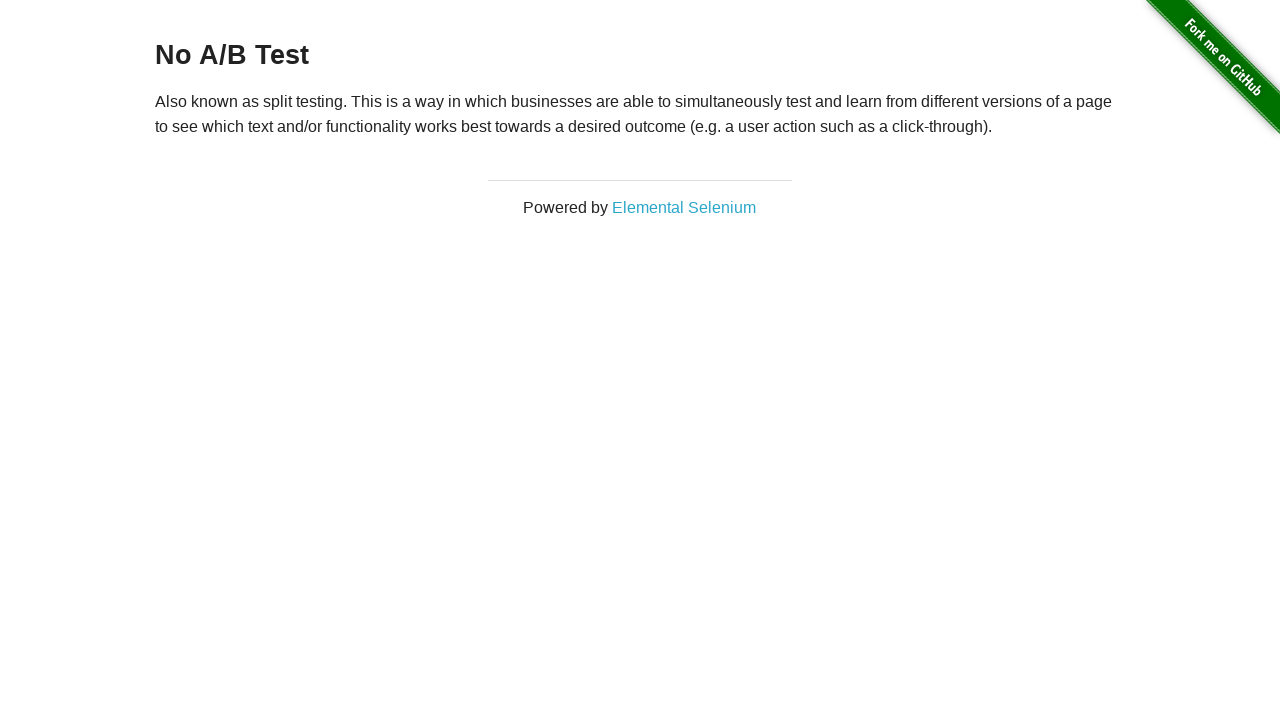